Tests the OpenCart demo site by navigating to Components -> Monitors menu, counting the available monitor products, and verifying that the dropdown menu displays the correct product count.

Starting URL: https://naveenautomationlabs.com/opencart/

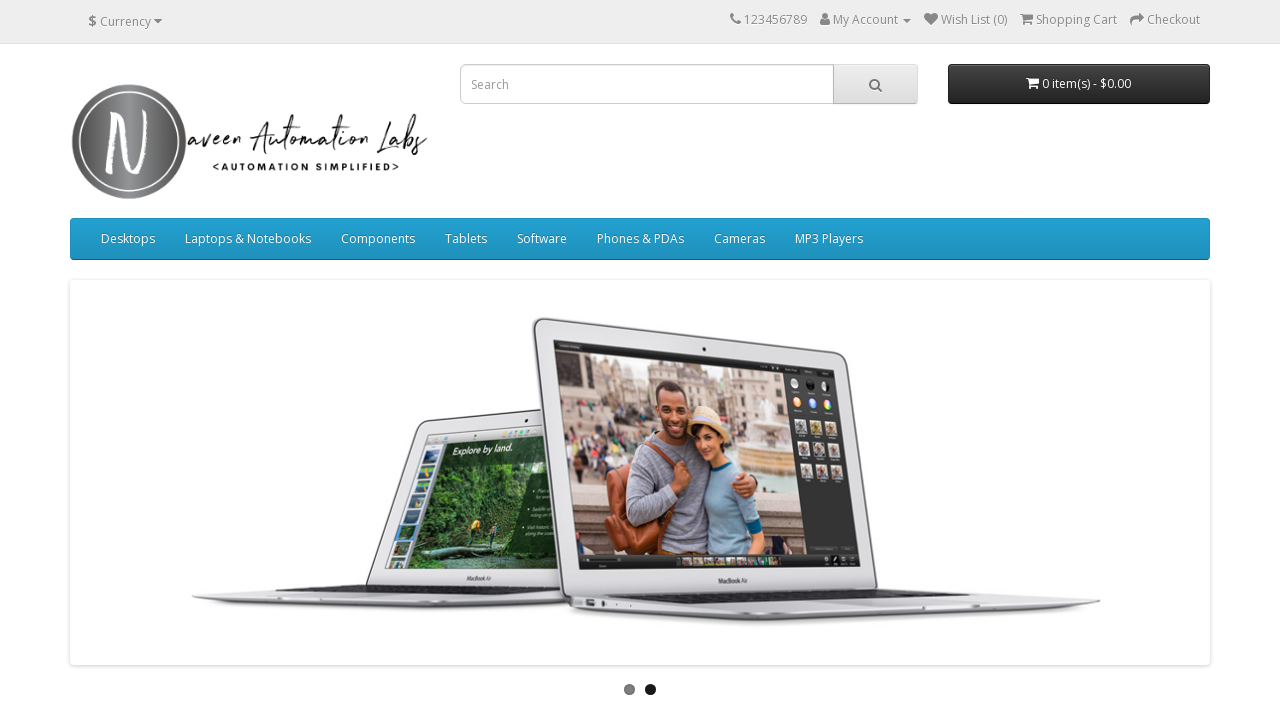

Located Components menu in navigation
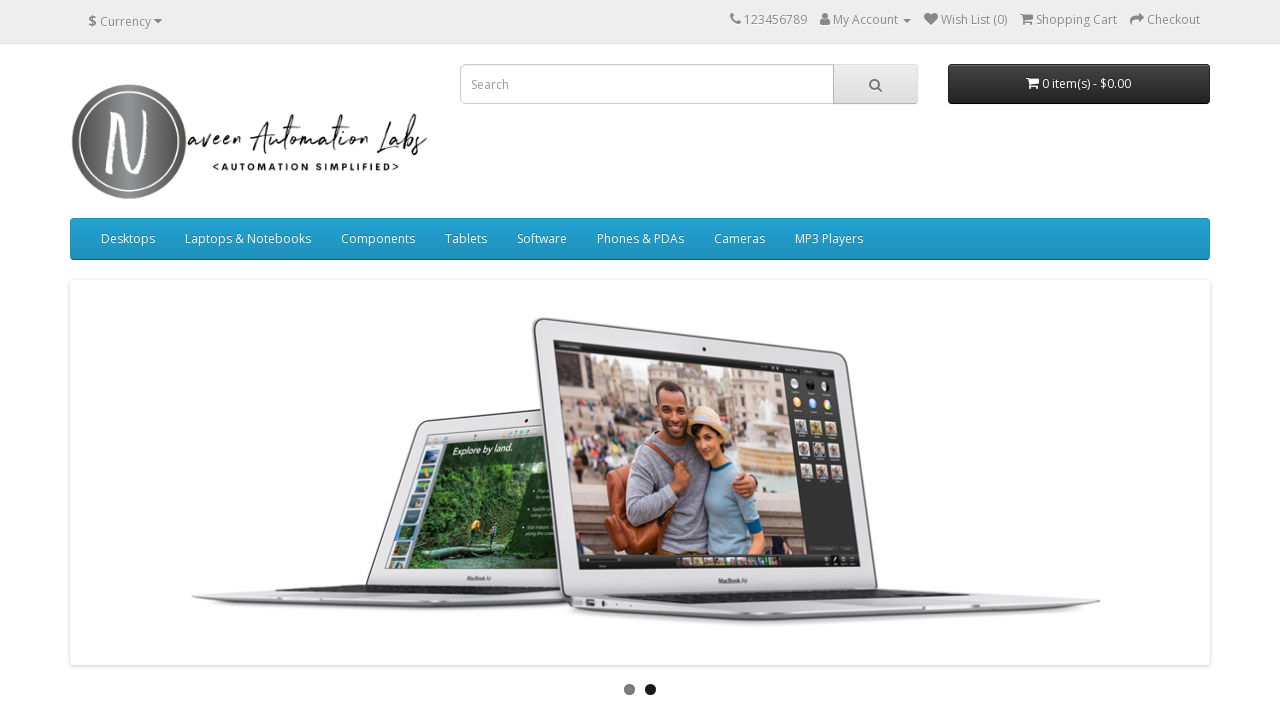

Hovered over Components menu to reveal dropdown at (378, 239) on #menu >> internal:role=link[name="Components"i]
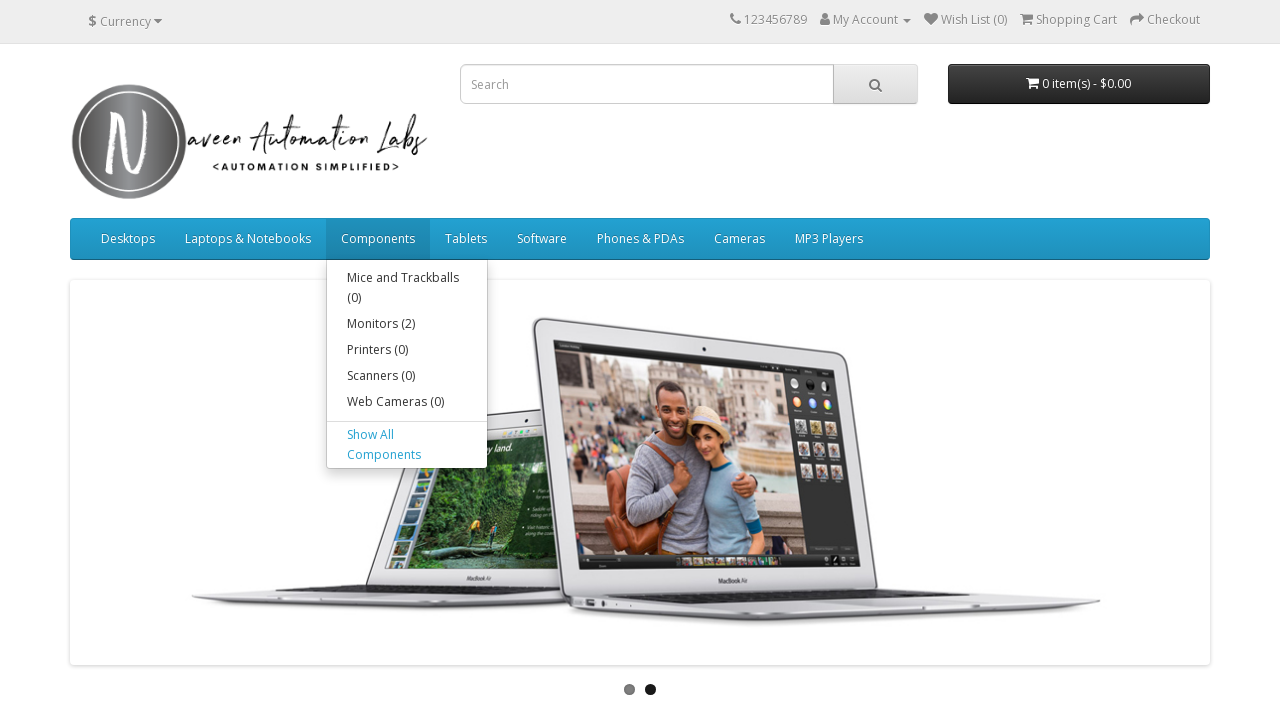

Located Monitors submenu in dropdown
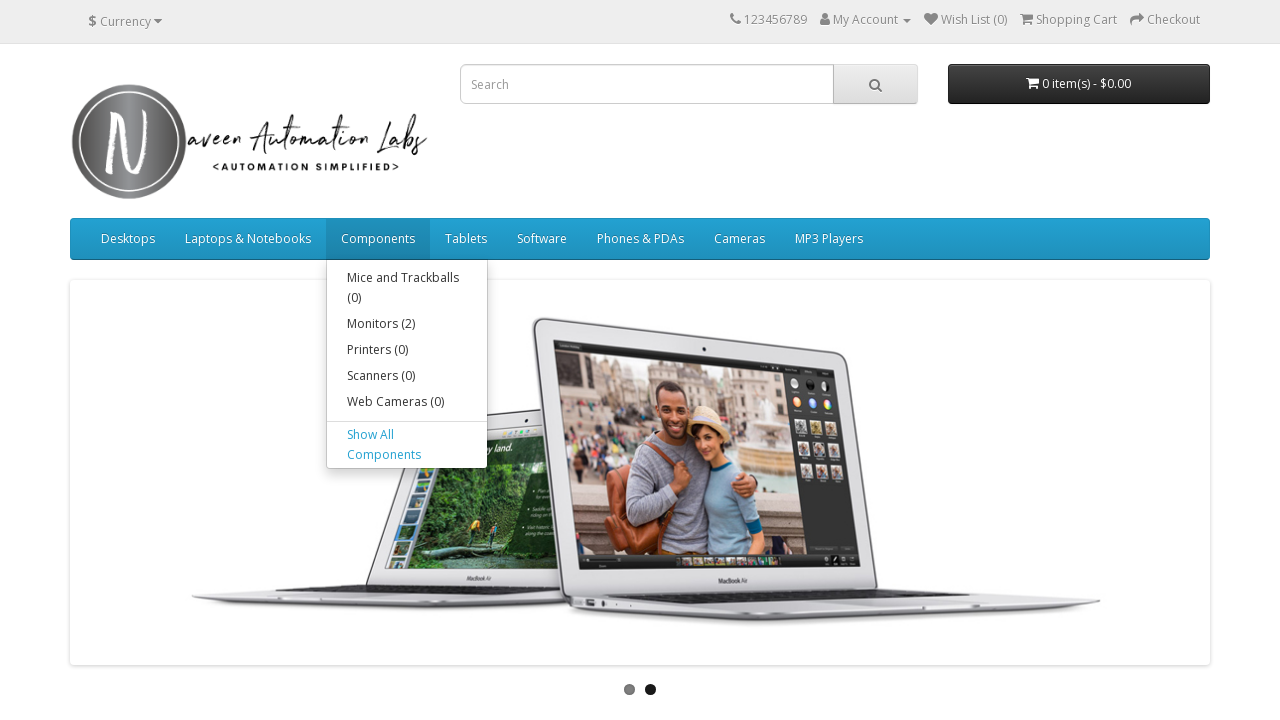

Clicked on Monitors submenu at (407, 324) on .dropdown-menu >> internal:role=link[name="Monitors"i]
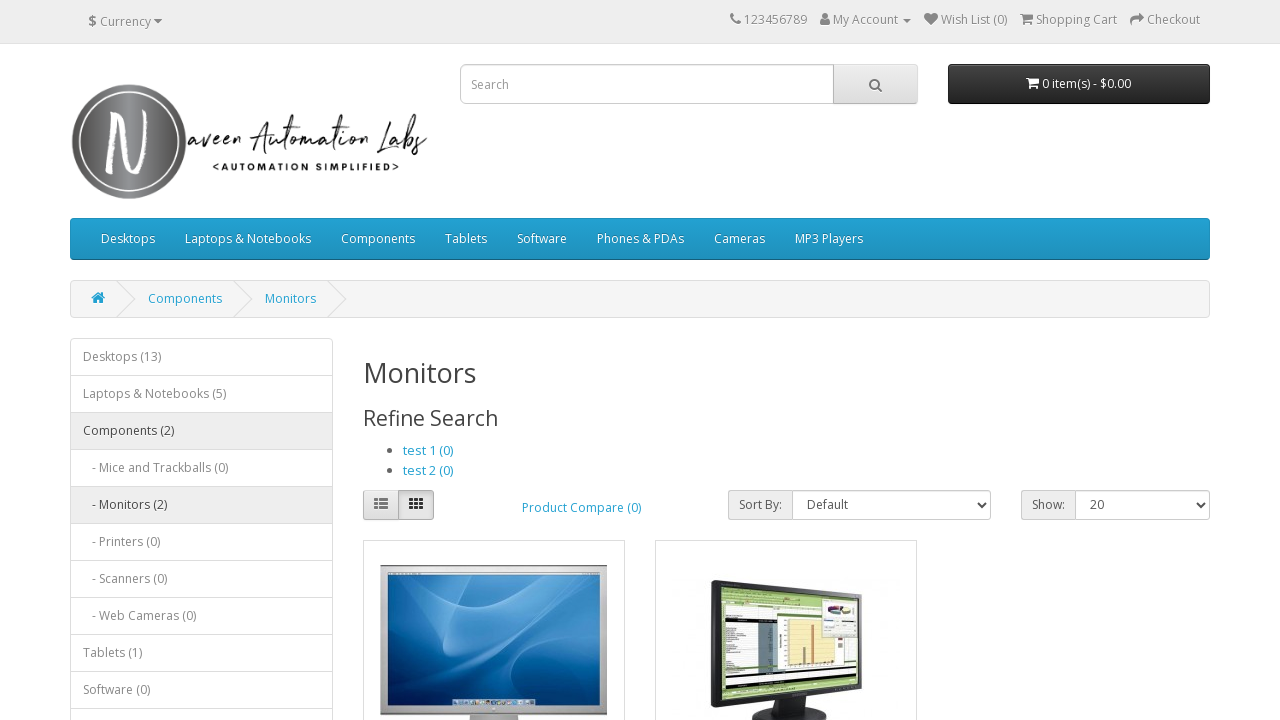

Waited for product layout elements to load
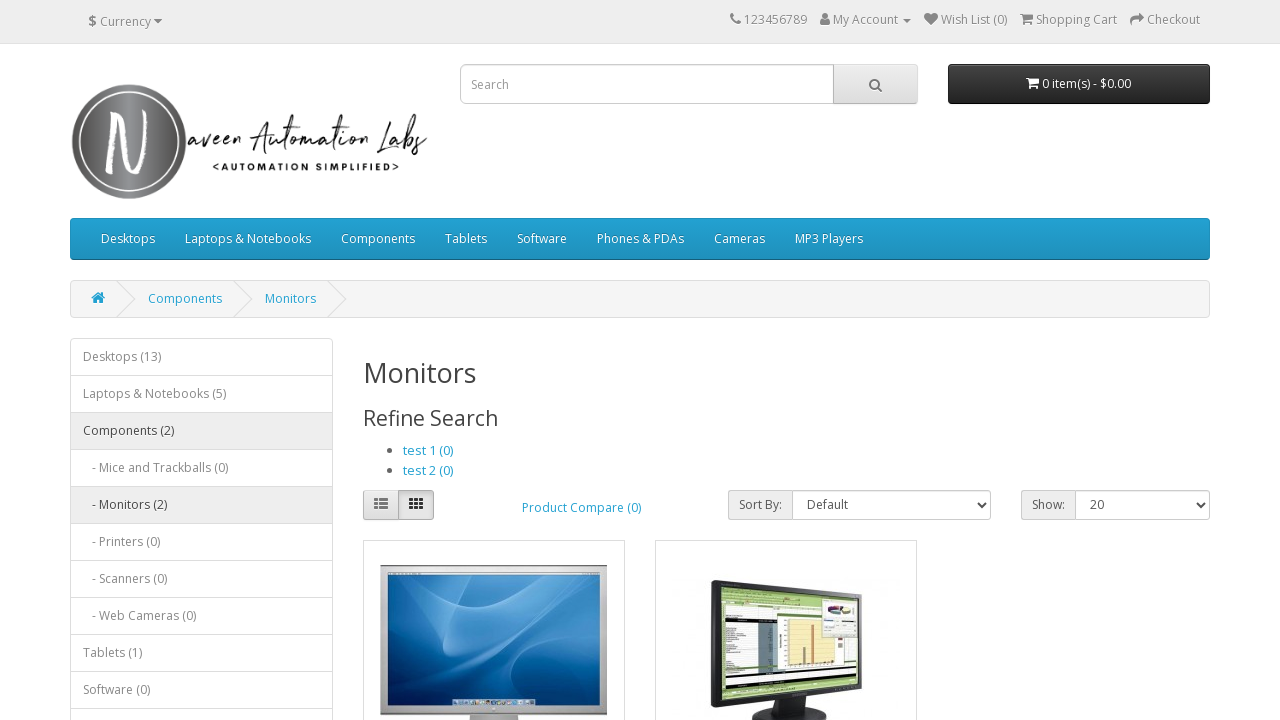

Counted 2 monitor products
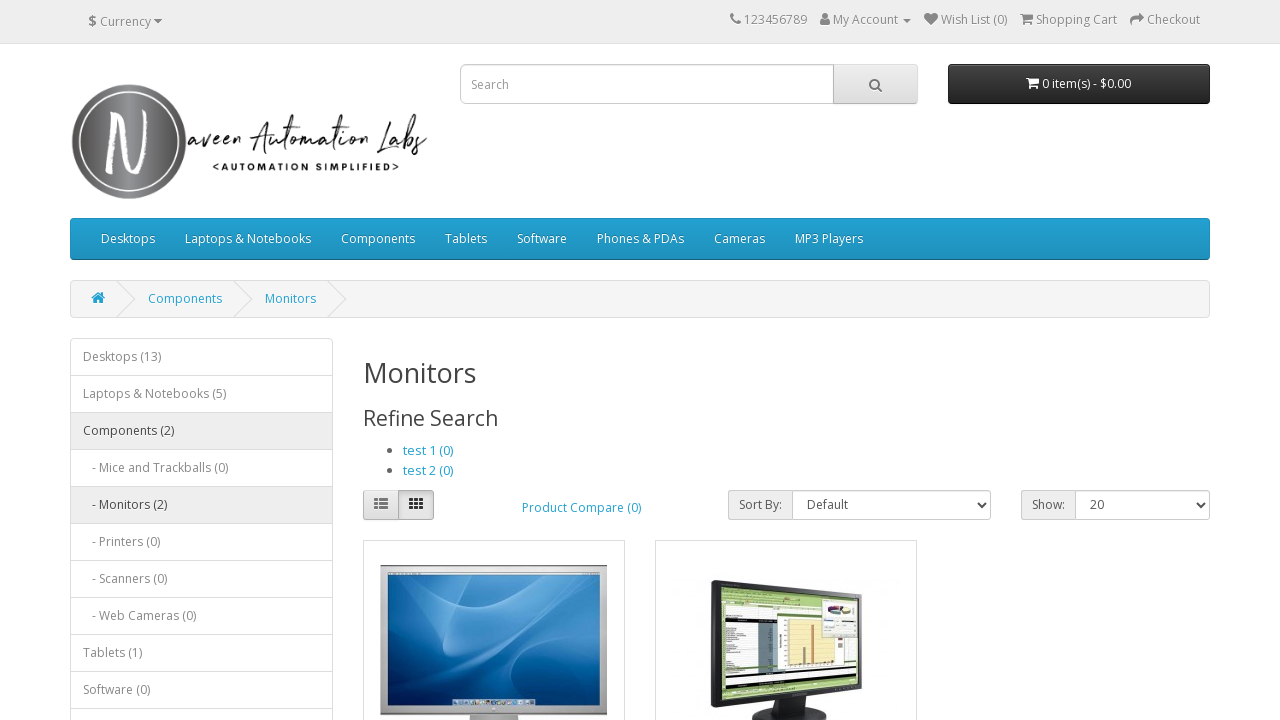

Hovered over Components menu again to verify dropdown at (378, 239) on #menu >> internal:role=link[name="Components"i]
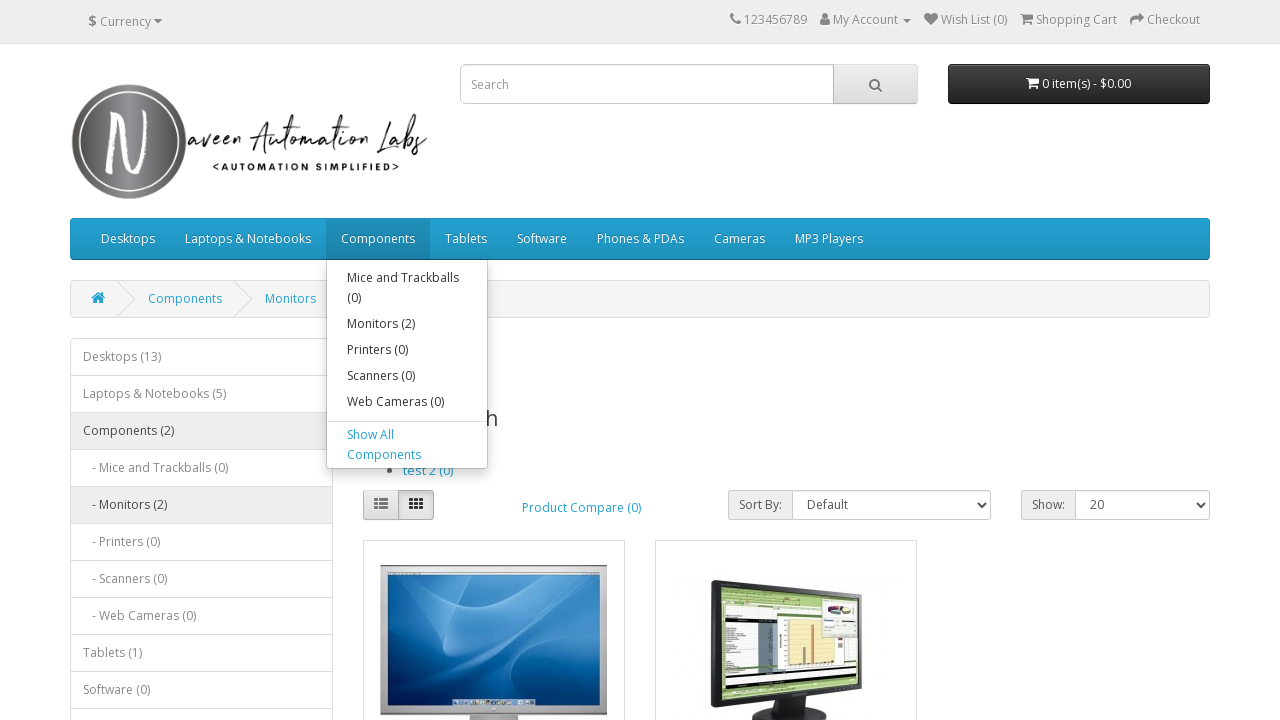

Located Monitors submenu again for verification
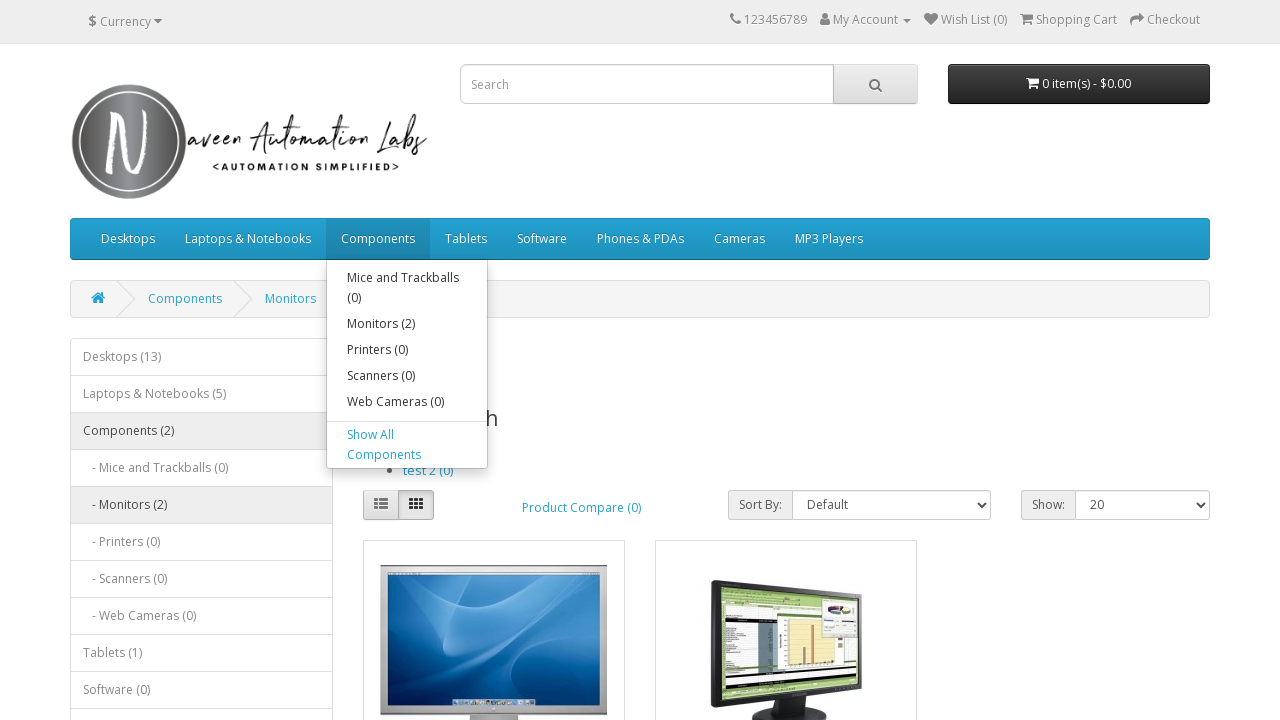

Verified Monitors dropdown displays correct count: Monitors (2)
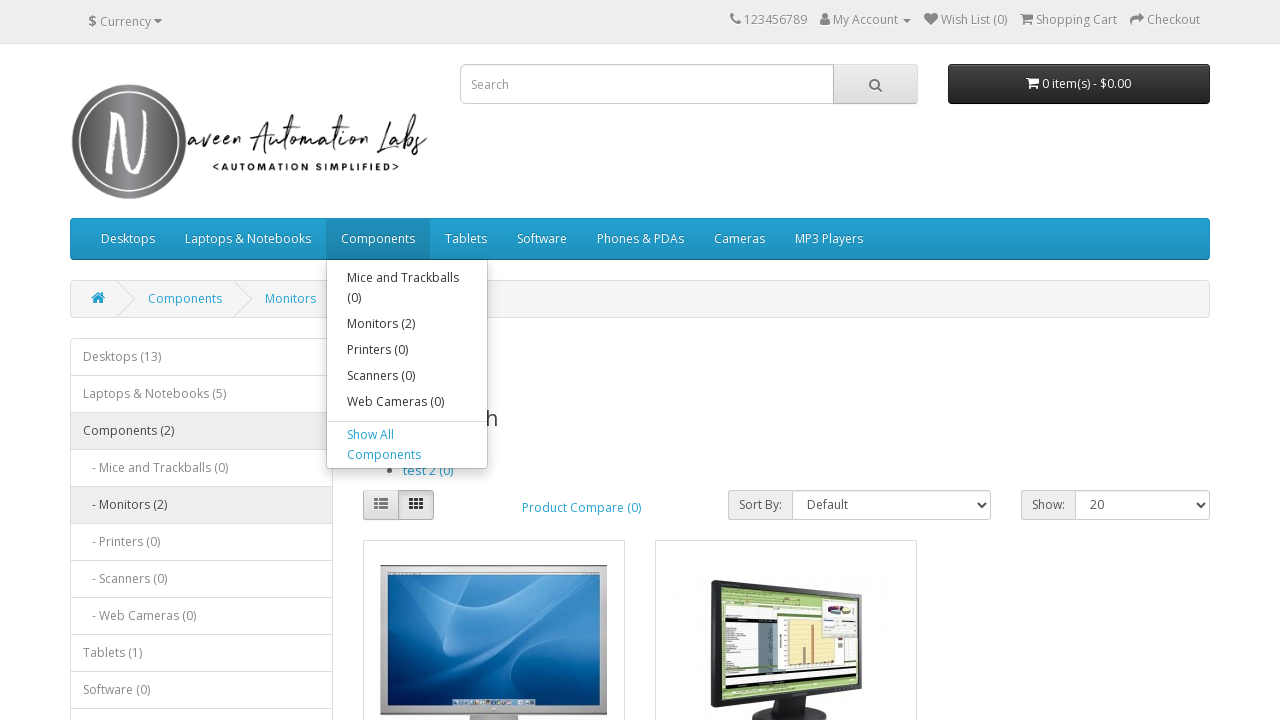

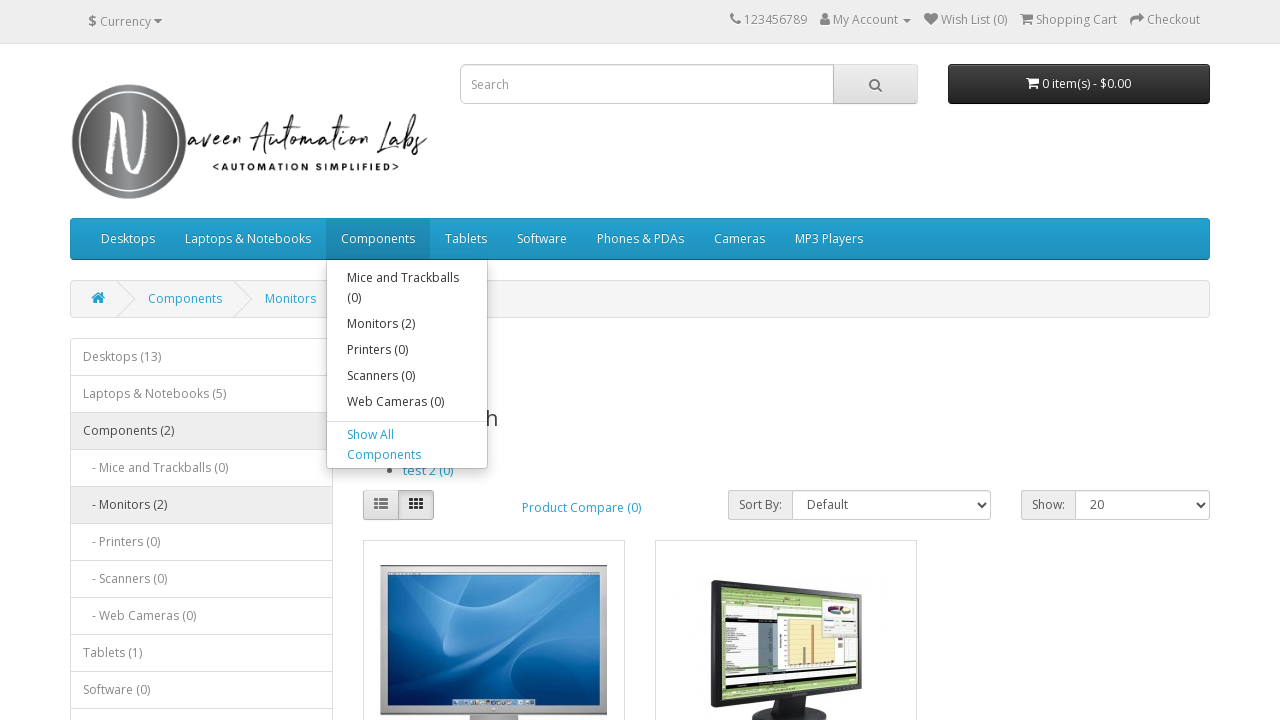